Tests scrolling functionality and validates the sum of values in a table against the displayed total amount

Starting URL: https://www.rahulshettyacademy.com/AutomationPractice/

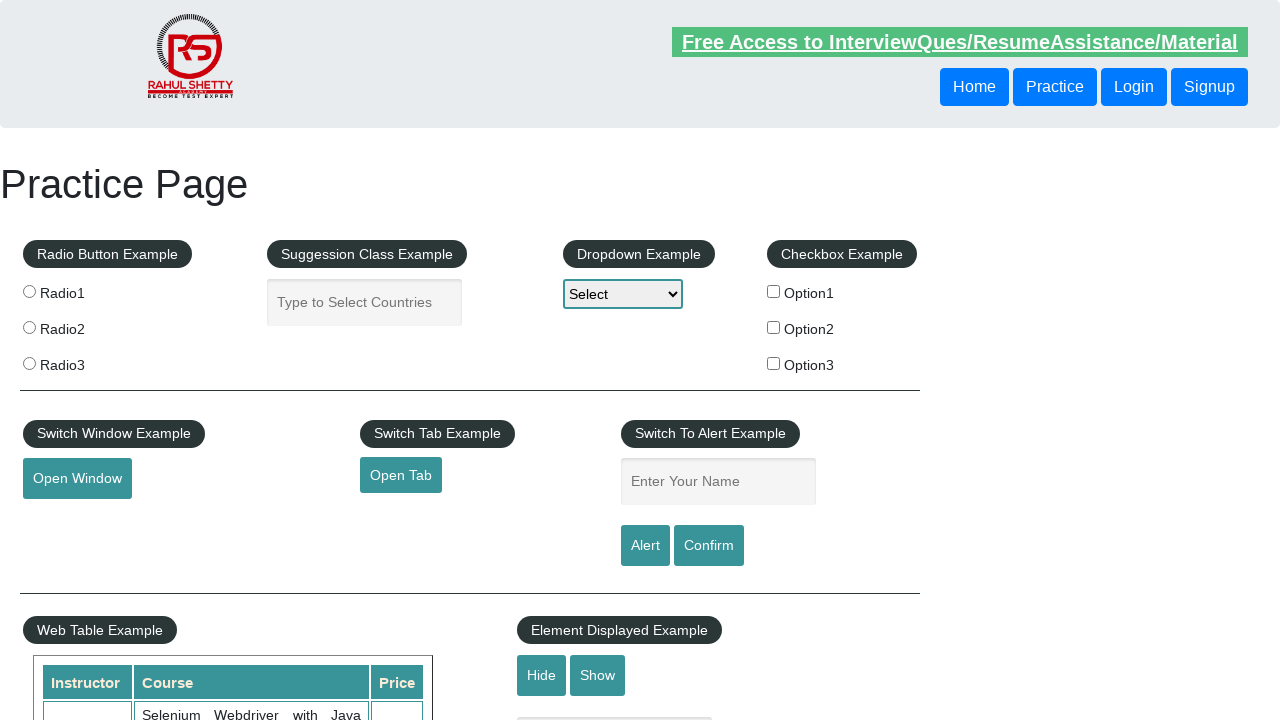

Scrolled down the page by 500 pixels
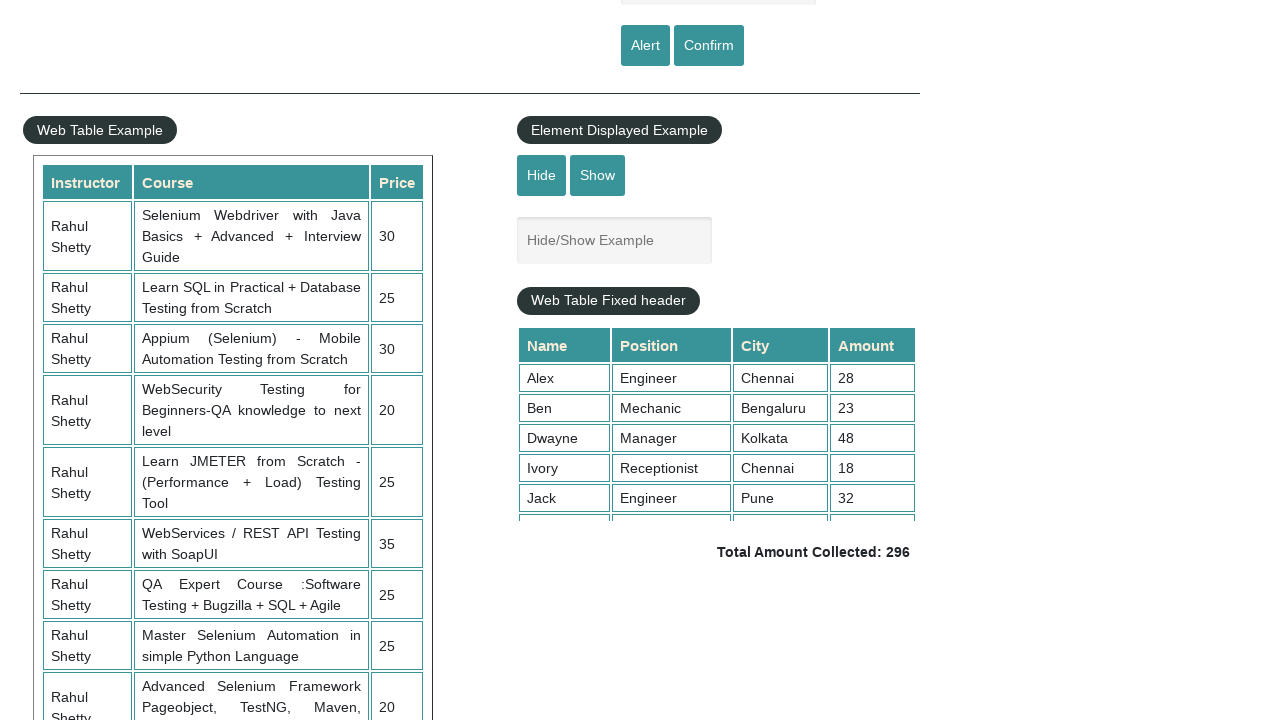

Scrolled within the fixed header table to position 5000
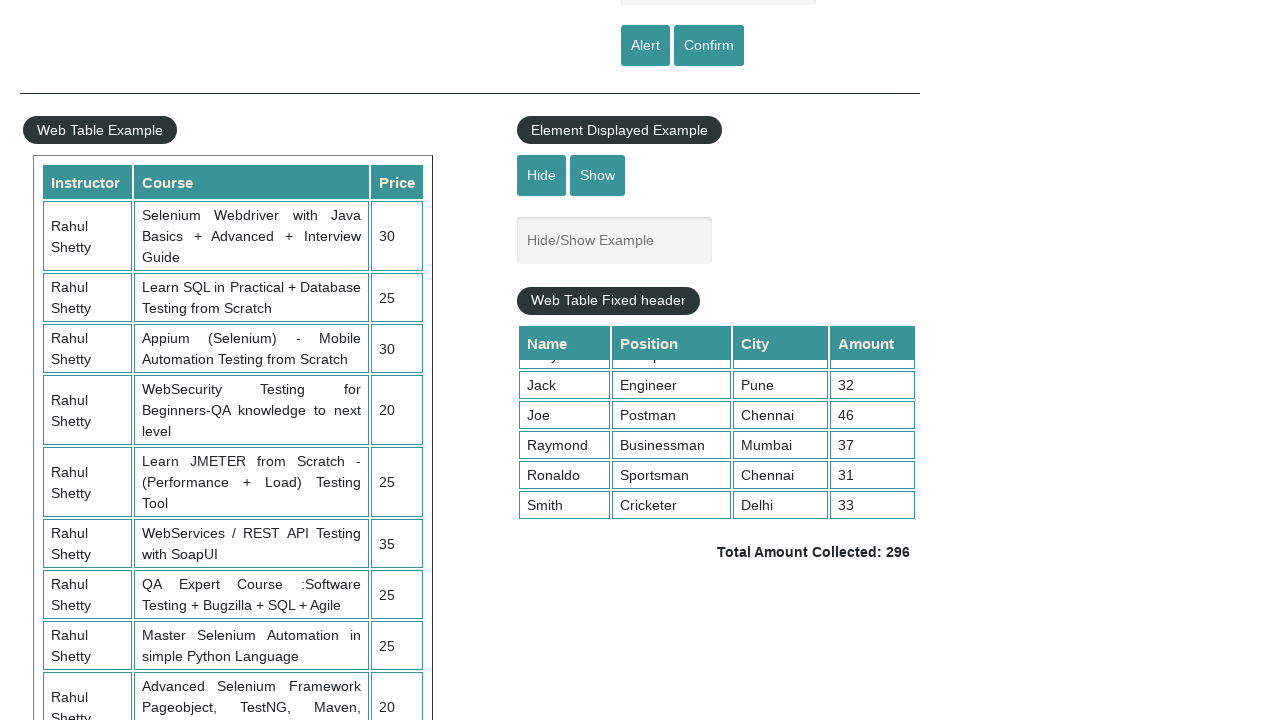

Table 4th column loaded and ready
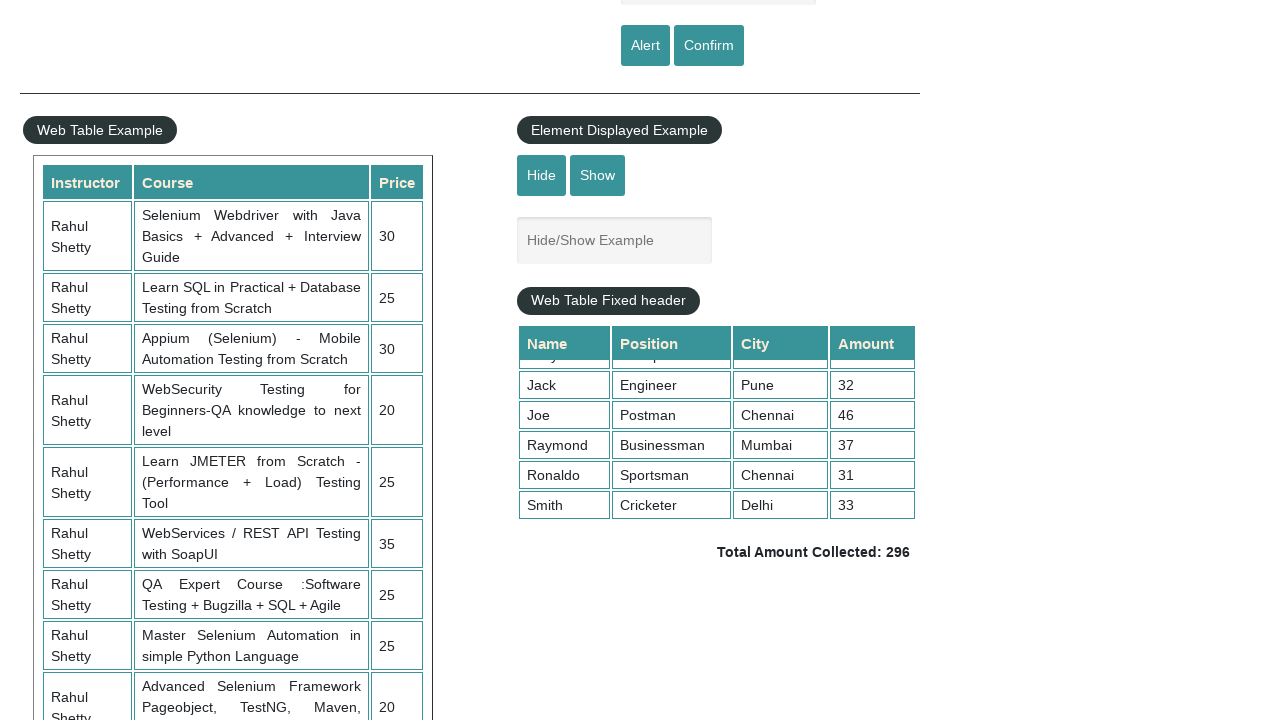

Retrieved all values from the 4th column of the table
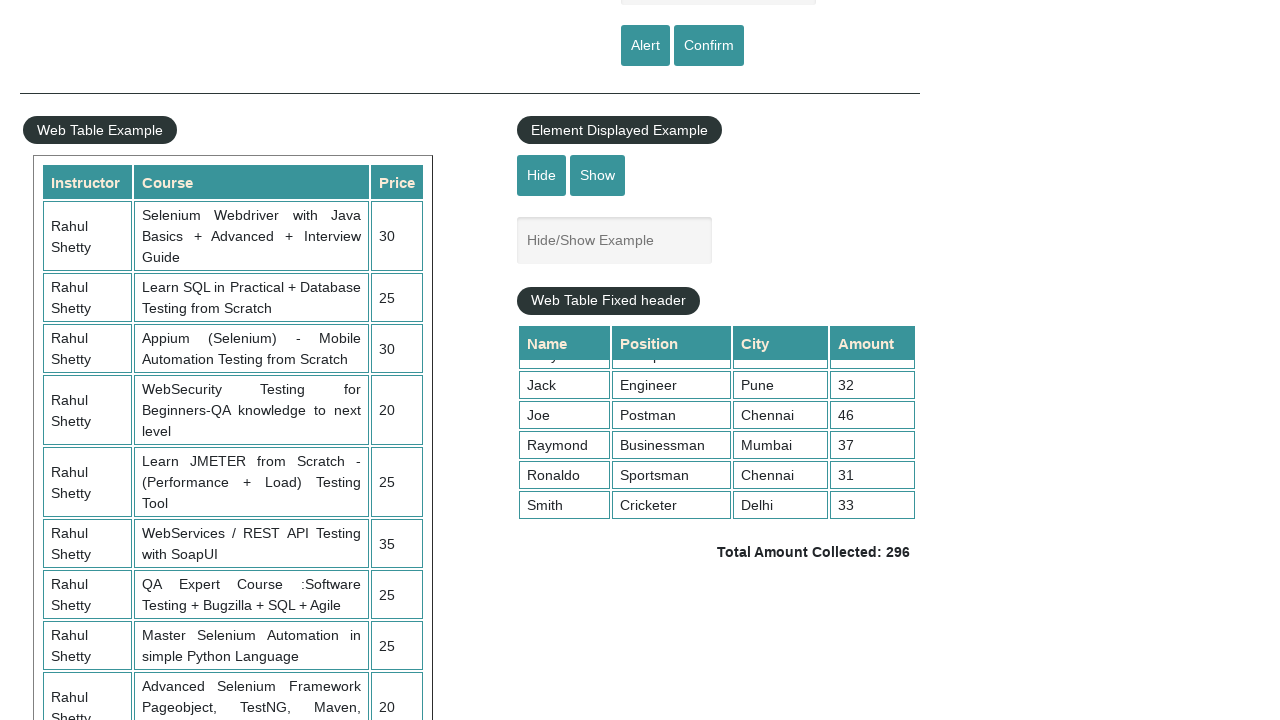

Calculated sum of all 4th column values: 296
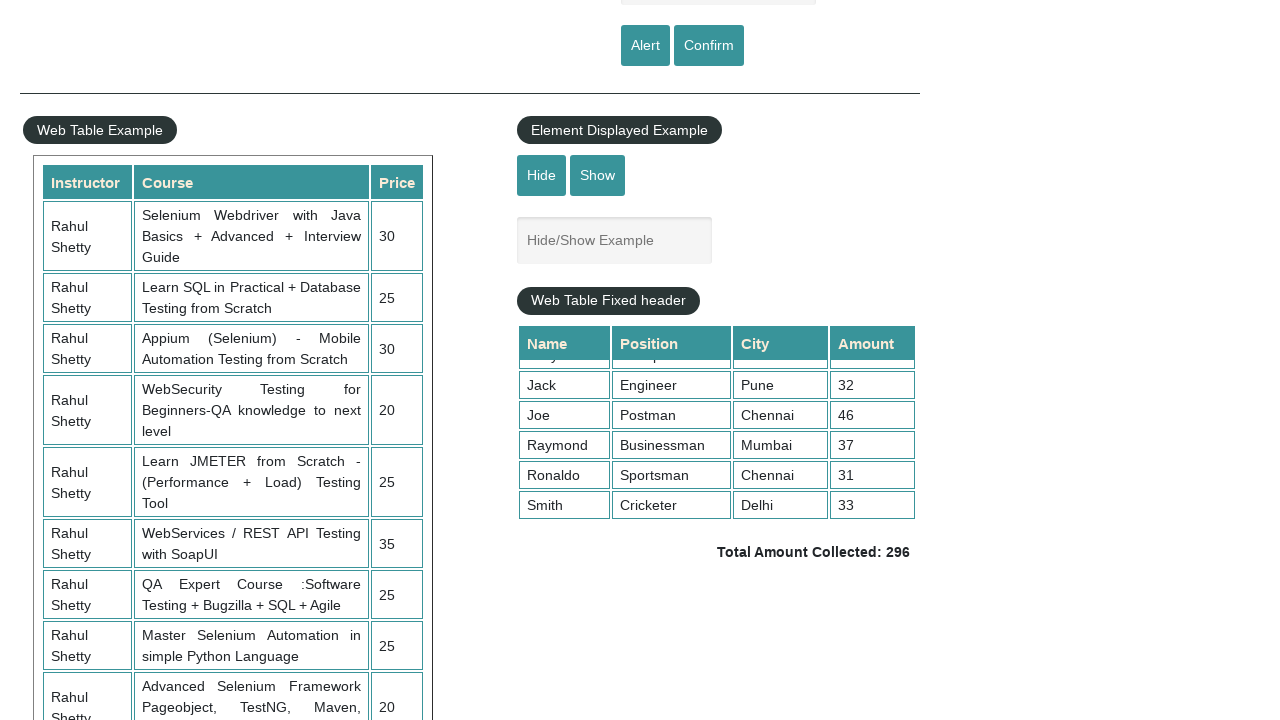

Retrieved displayed total amount text: Total Amount Collected: 296
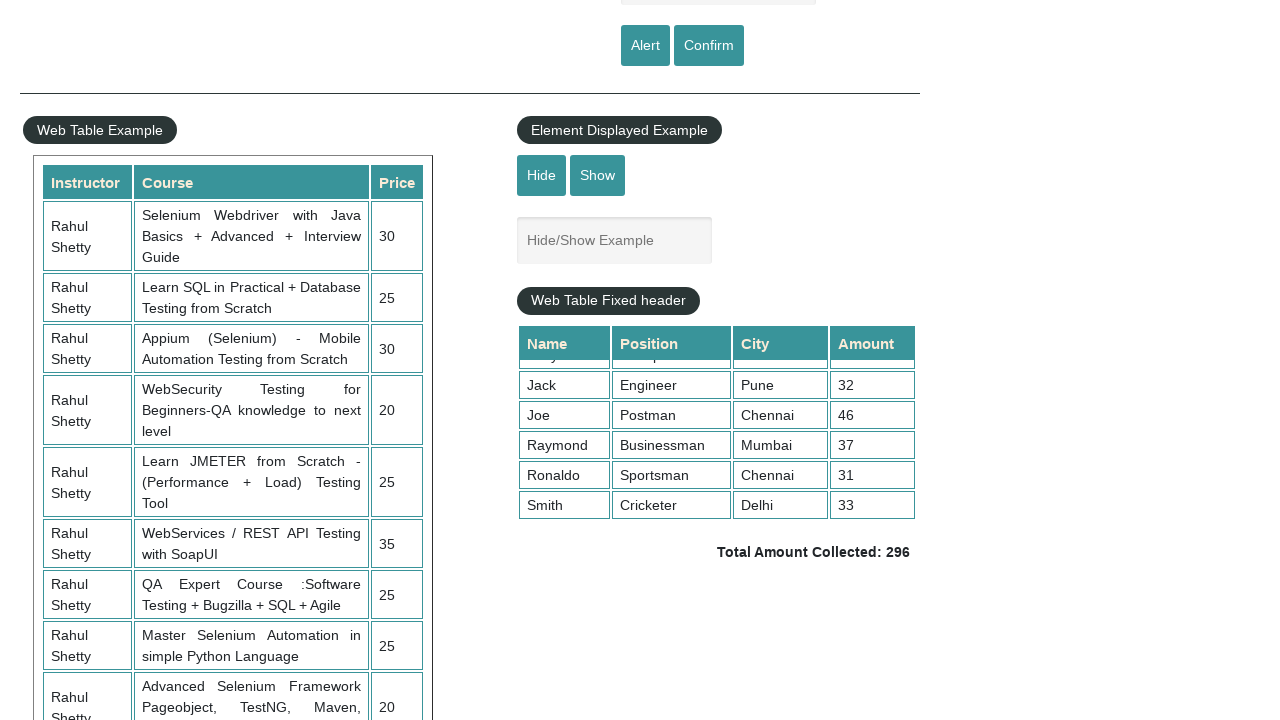

Parsed displayed total value: 296
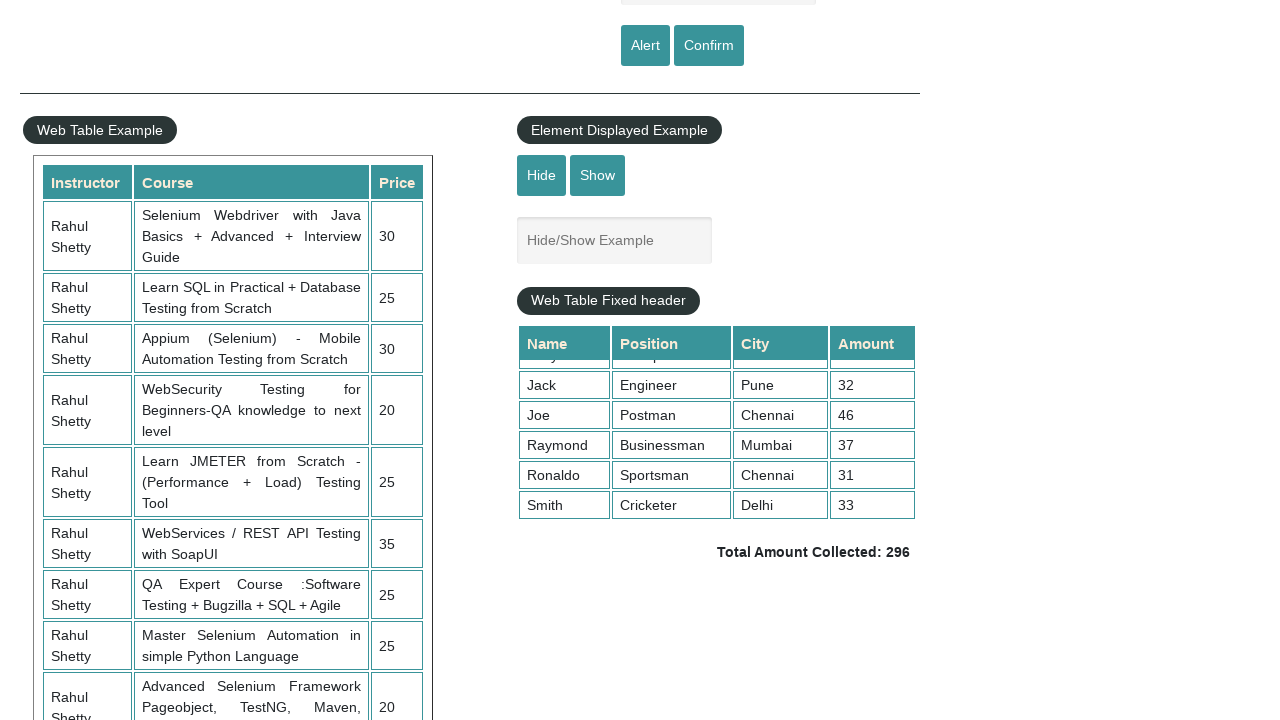

Verified sum (296) matches displayed total (296)
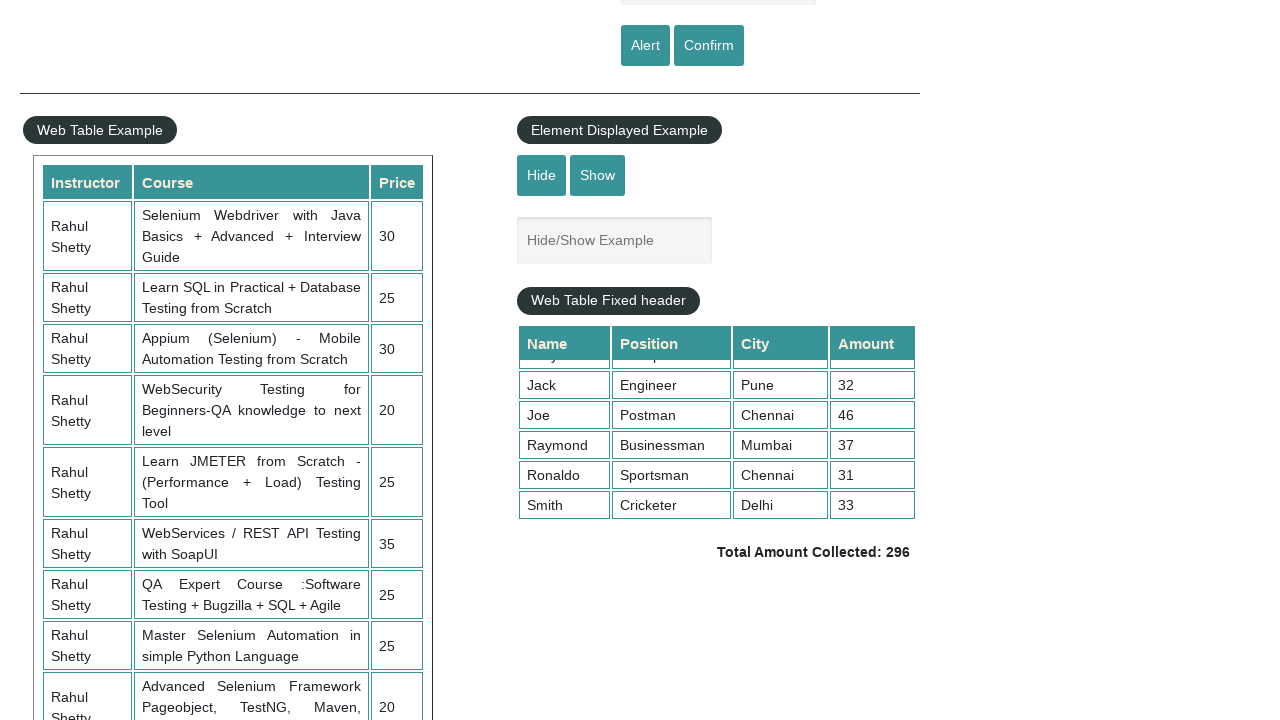

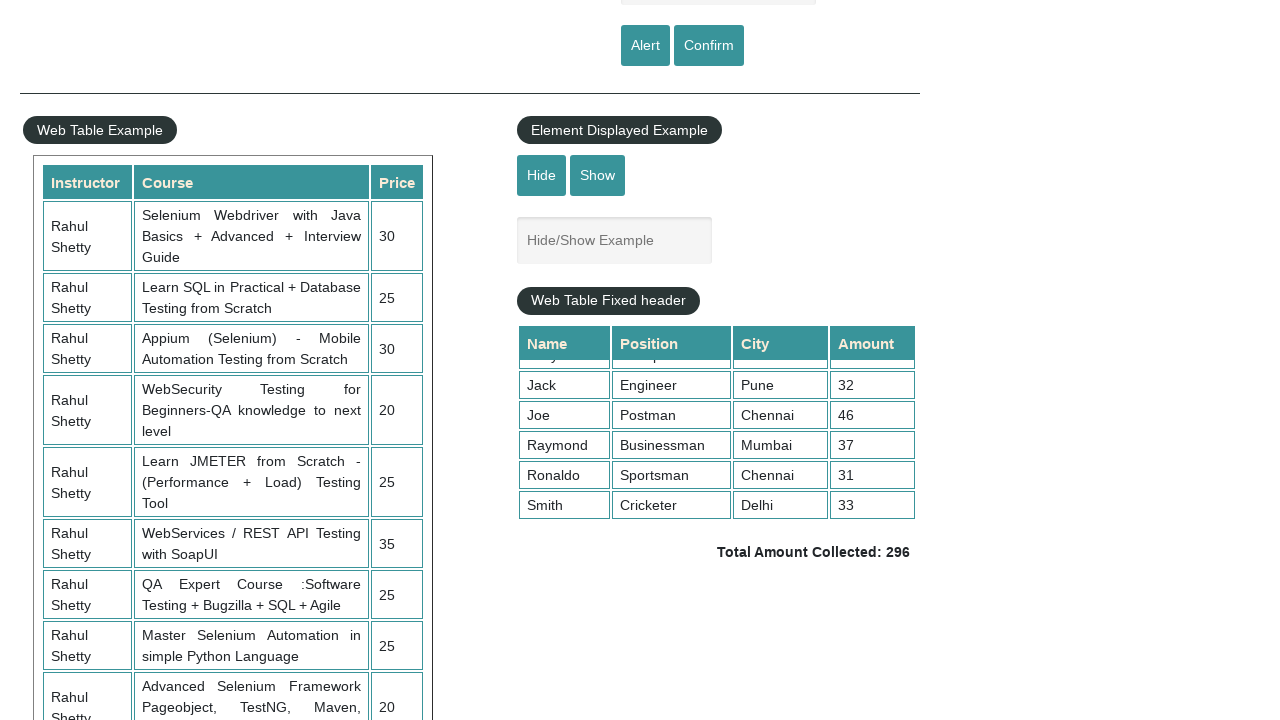